Tests a data types form by filling all fields except zip code, submitting the form, and verifying that the empty zip code field is highlighted red while other fields are highlighted green

Starting URL: https://bonigarcia.dev/selenium-webdriver-java/data-types.html

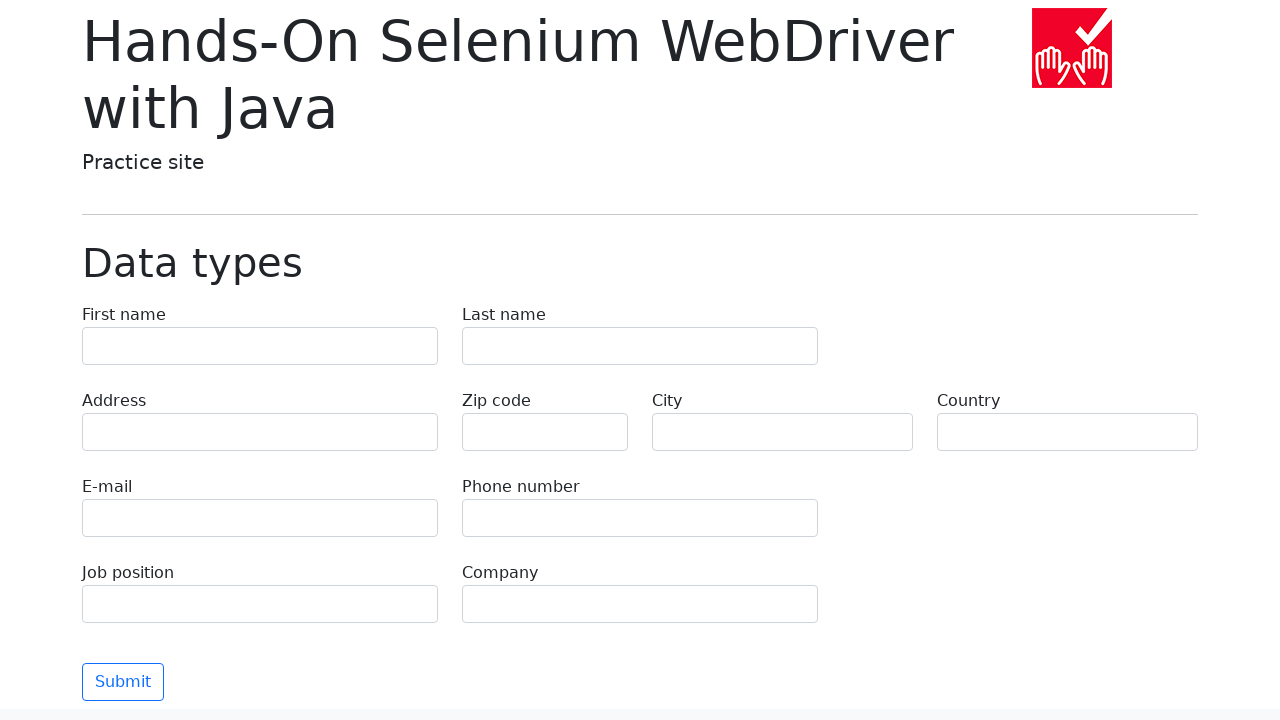

Filled first name field with 'Иван' on input[name="first-name"]
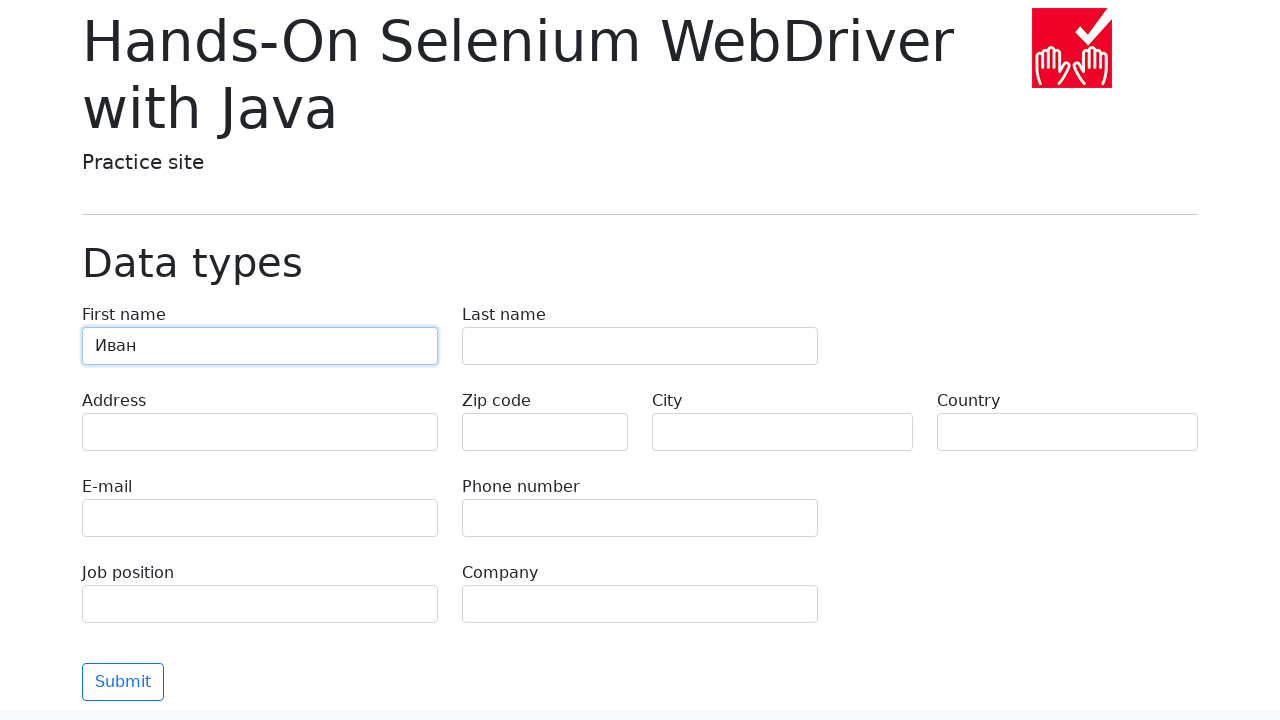

Filled last name field with 'Петров' on input[name="last-name"]
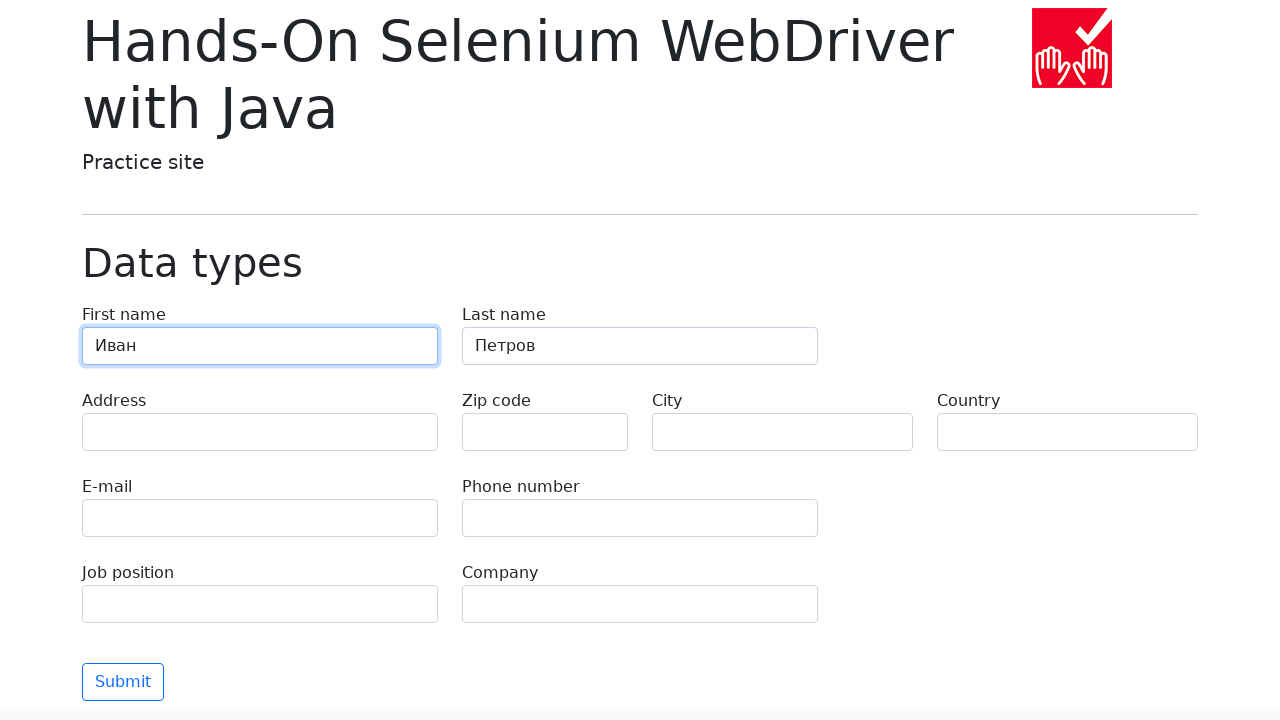

Filled address field with 'Ленина, 55-3' on input[name="address"]
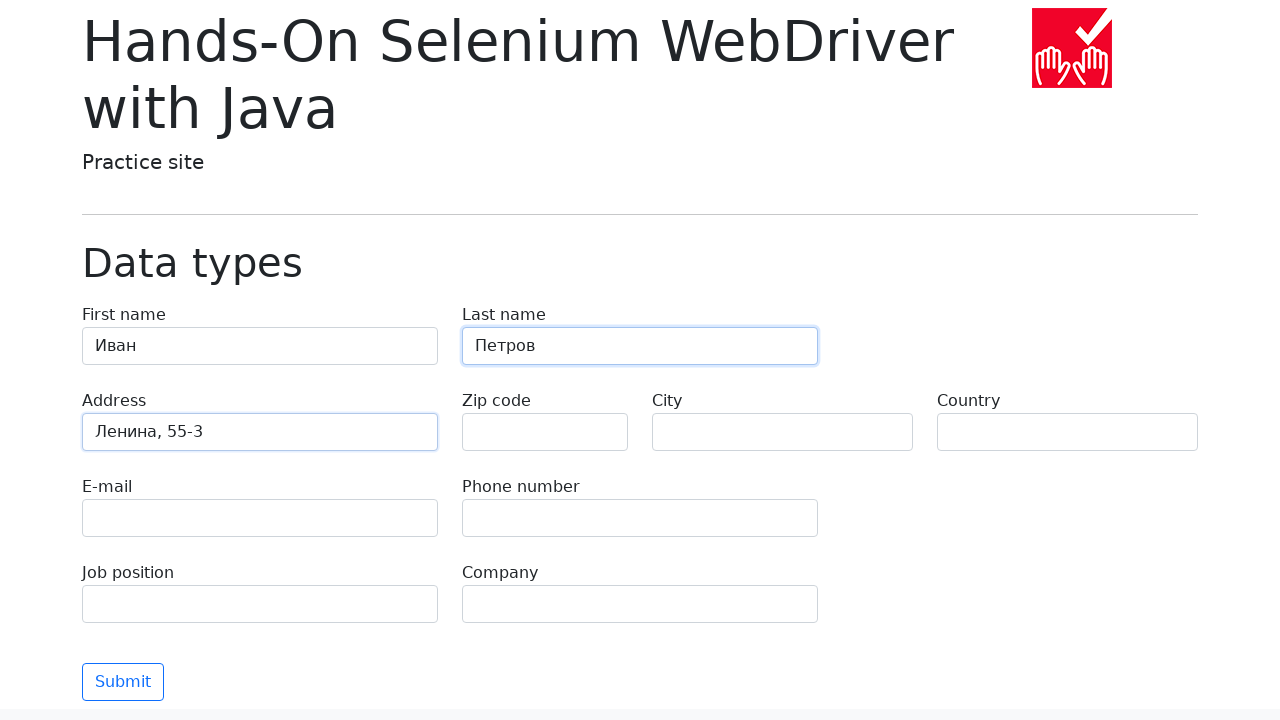

Filled email field with 'test@skypro.com' on input[name="e-mail"]
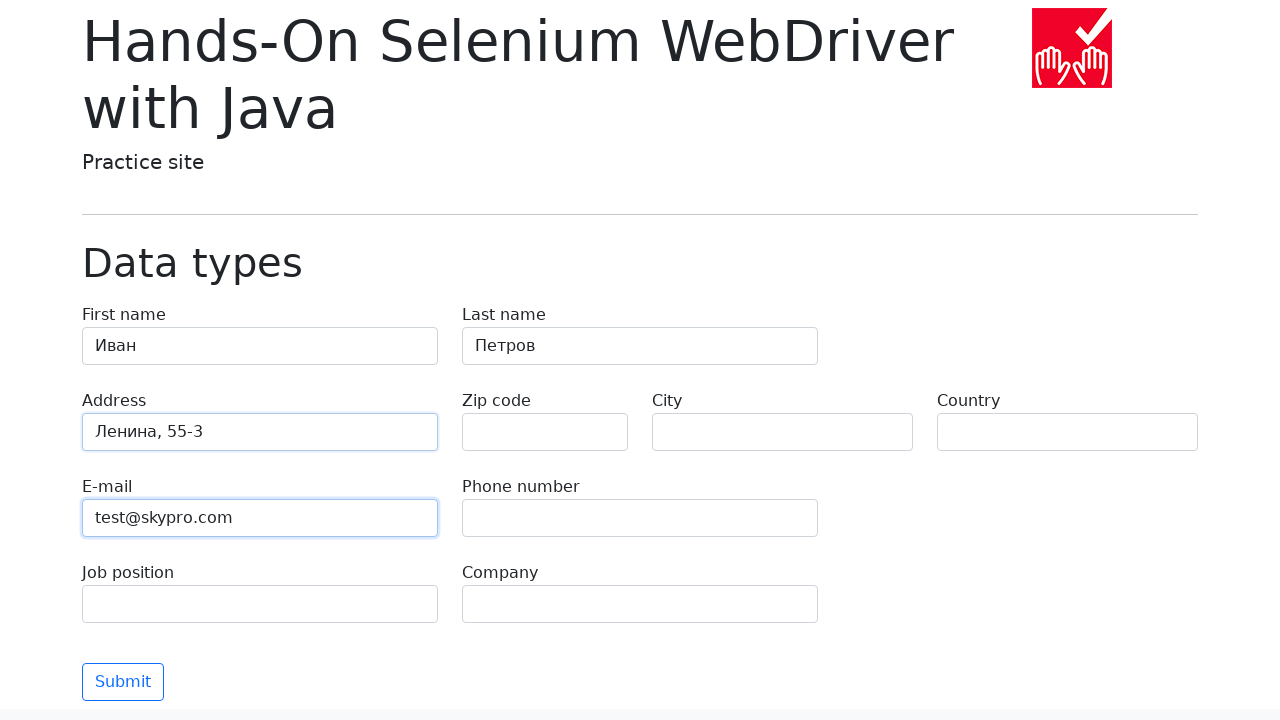

Filled phone field with '+7985899998787' on input[name="phone"]
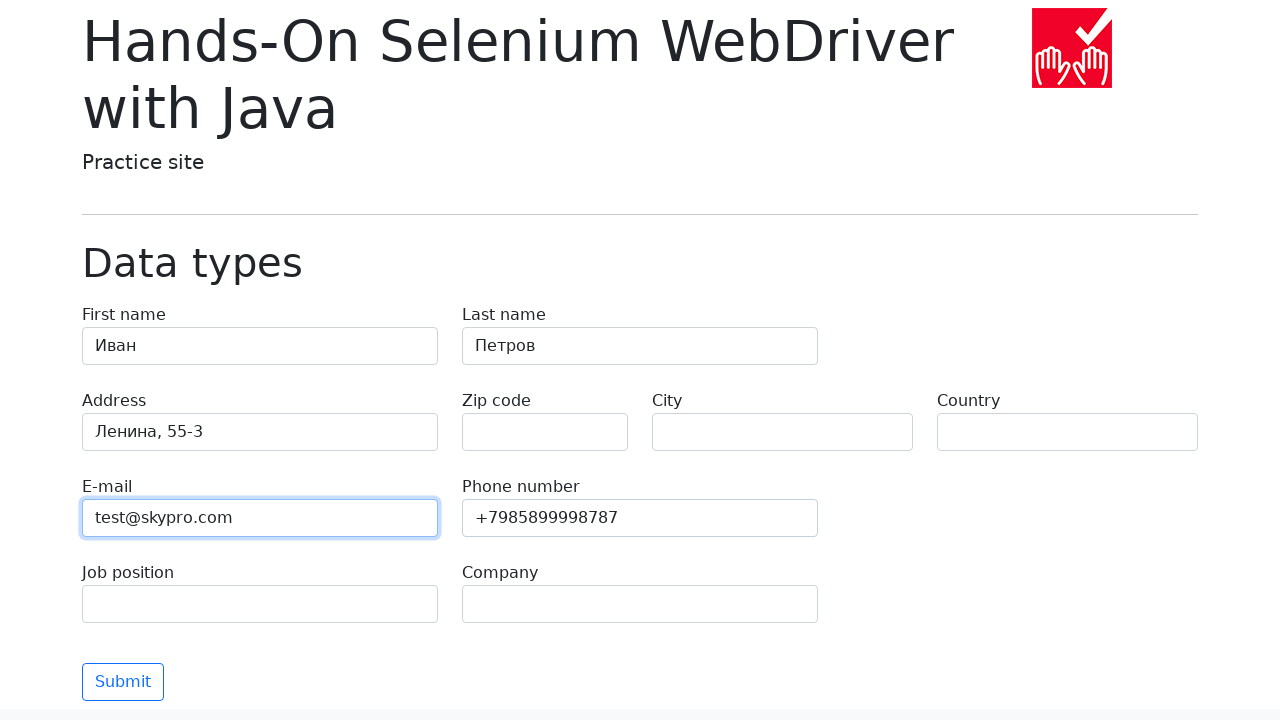

Left zip code field empty intentionally on input[name="zip-code"]
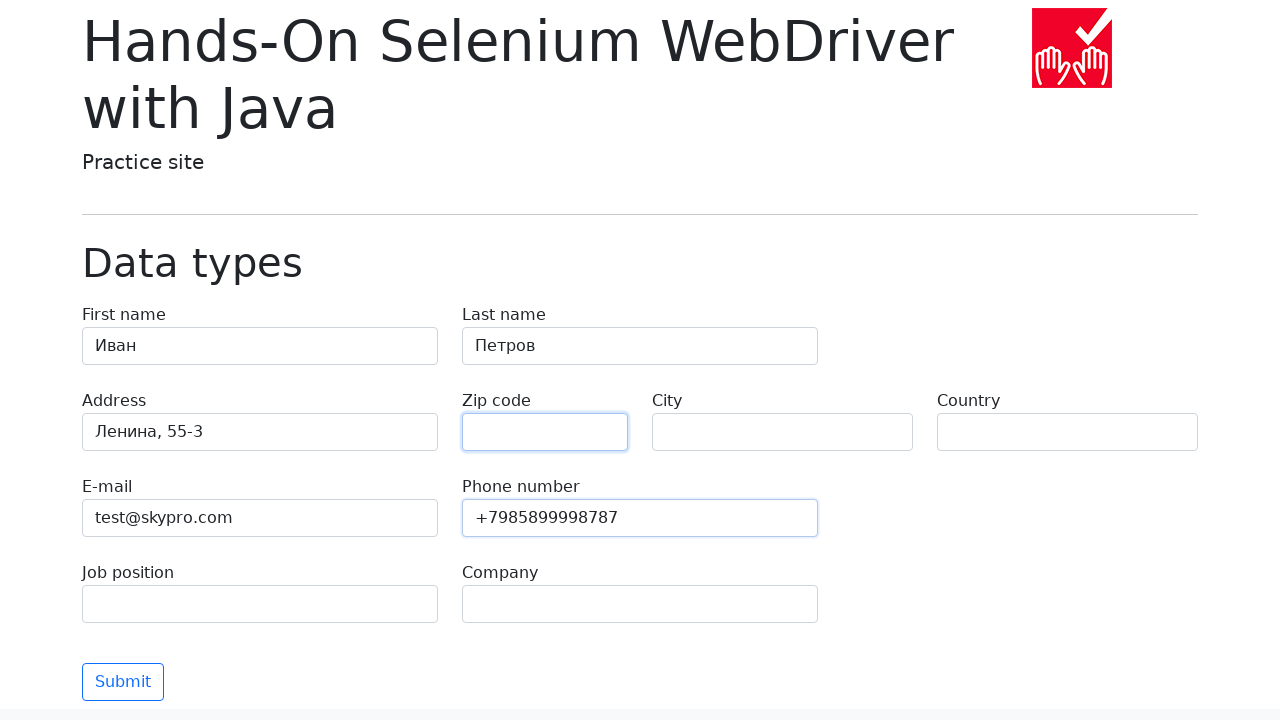

Filled city field with 'Москва' on input[name="city"]
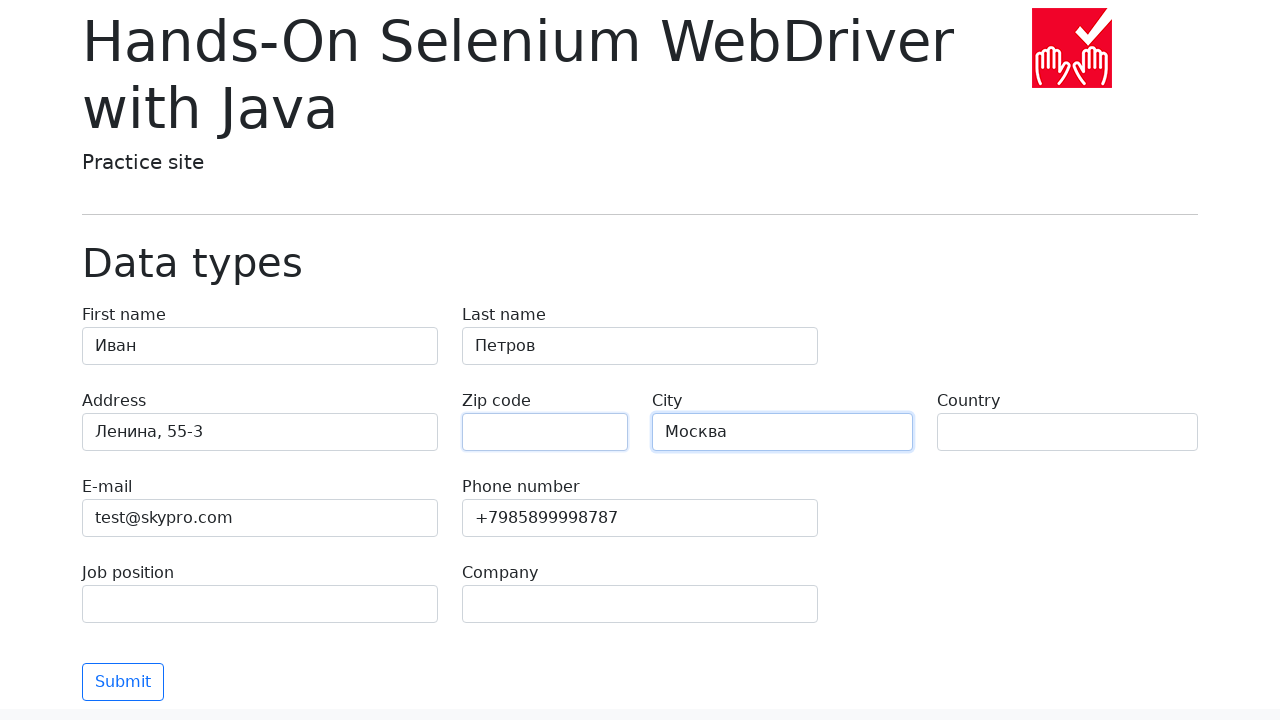

Filled country field with 'Россия' on input[name="country"]
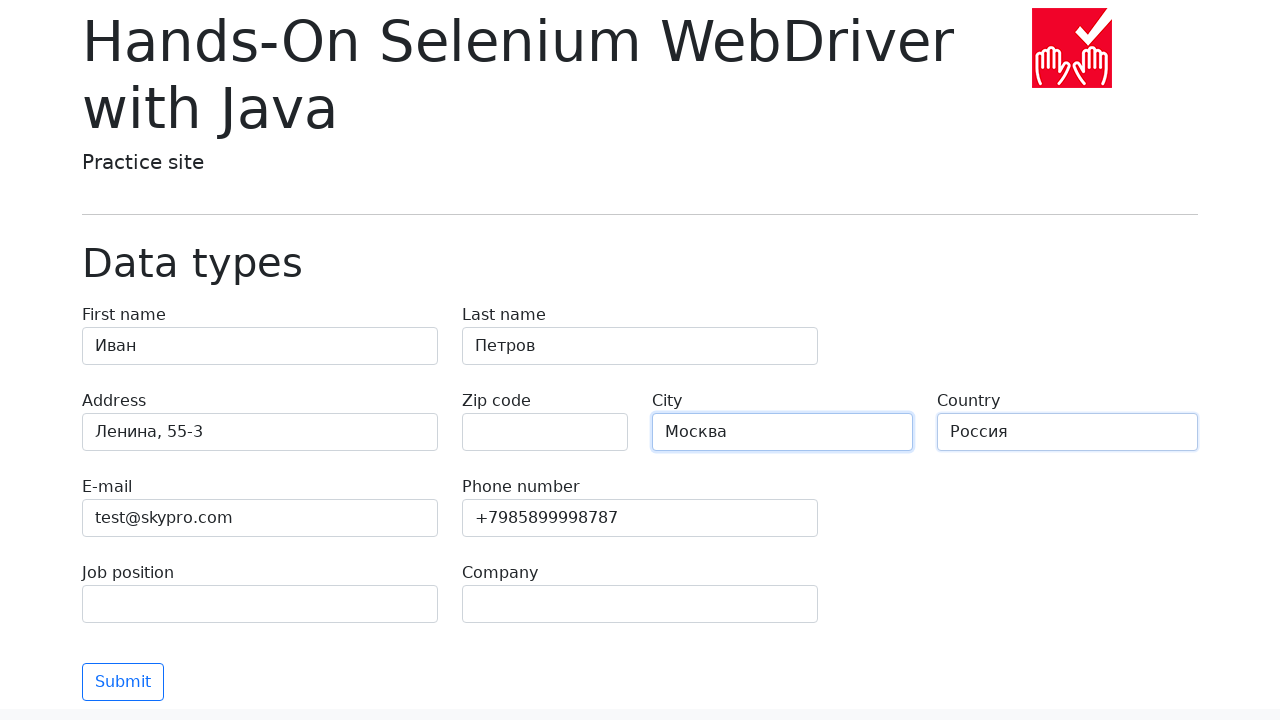

Filled job position field with 'QA' on input[name="job-position"]
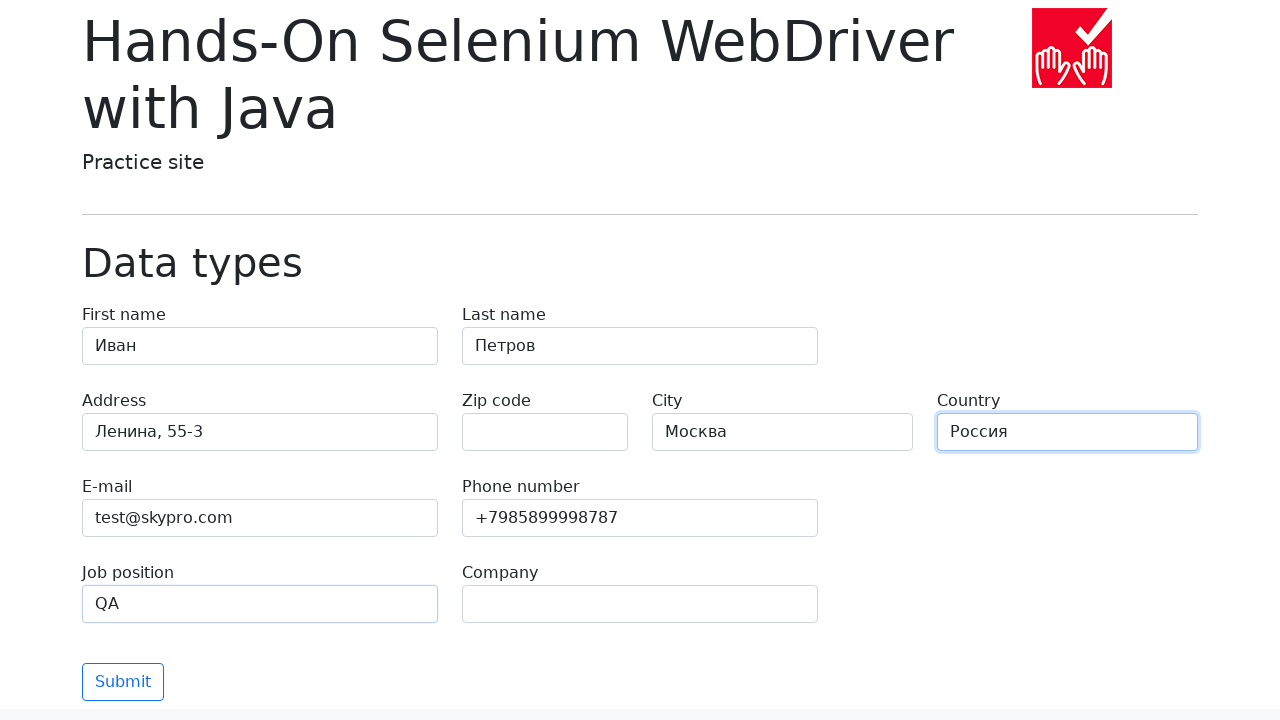

Filled company field with 'SkyPro' on input[name="company"]
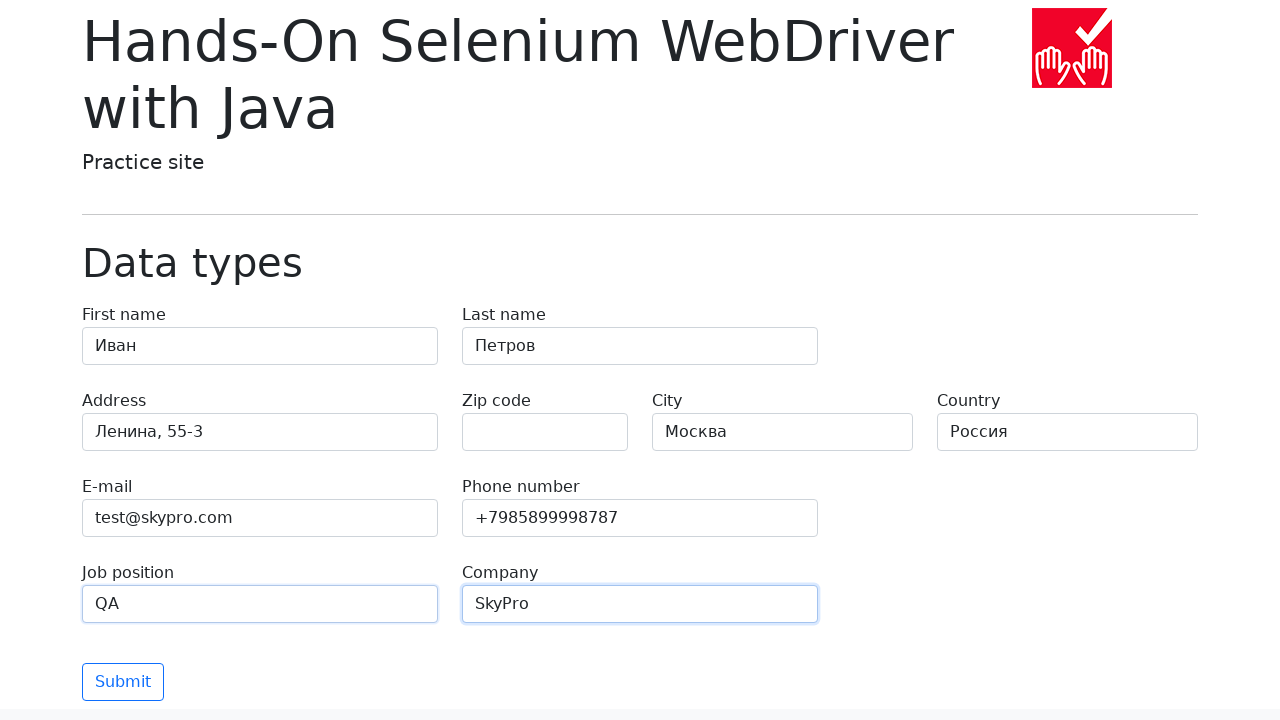

Clicked Submit button at (123, 682) on button.btn.btn-outline-primary.mt-3
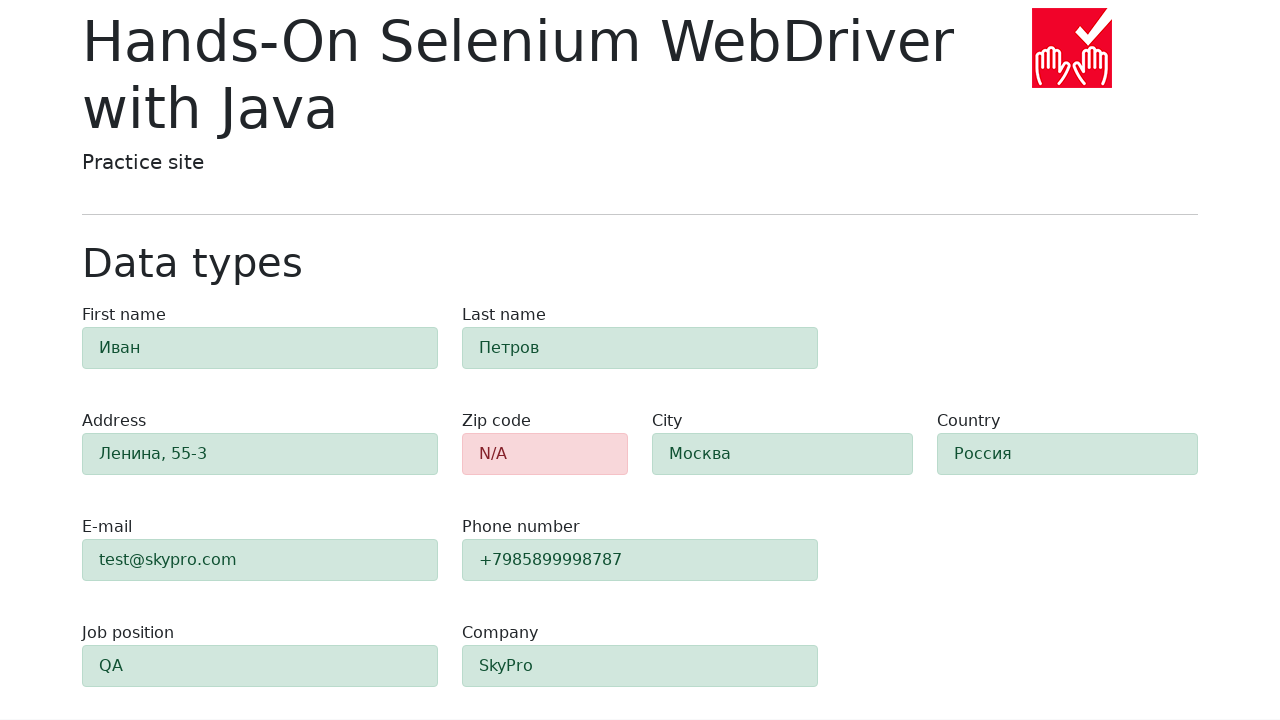

Form validation results appeared
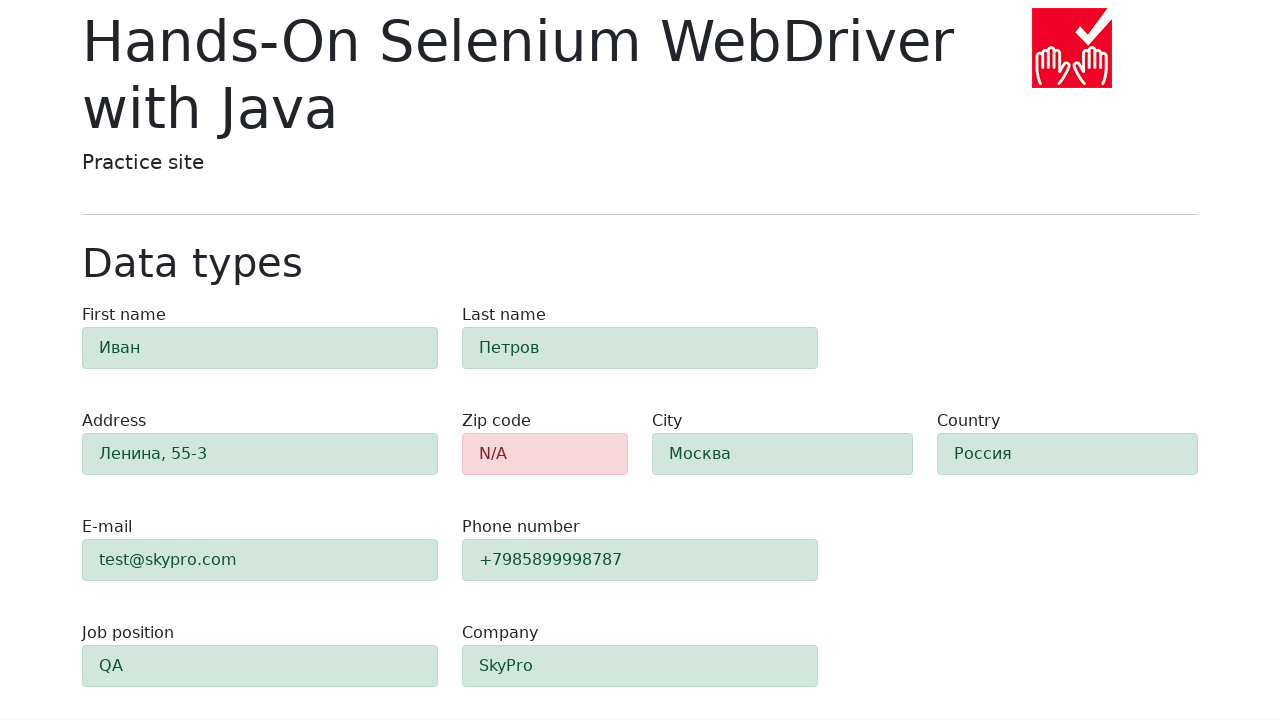

Verified zip code field has alert-danger class (red styling)
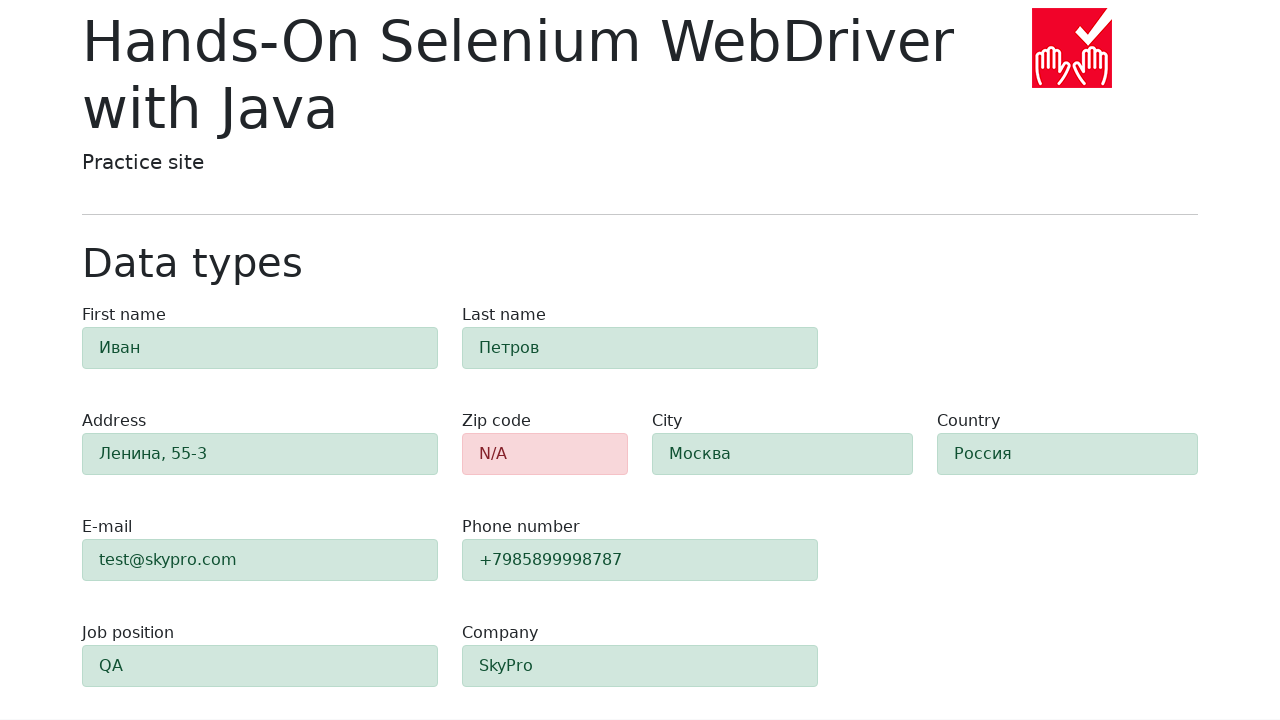

Verified first-name field has alert-success class (green styling)
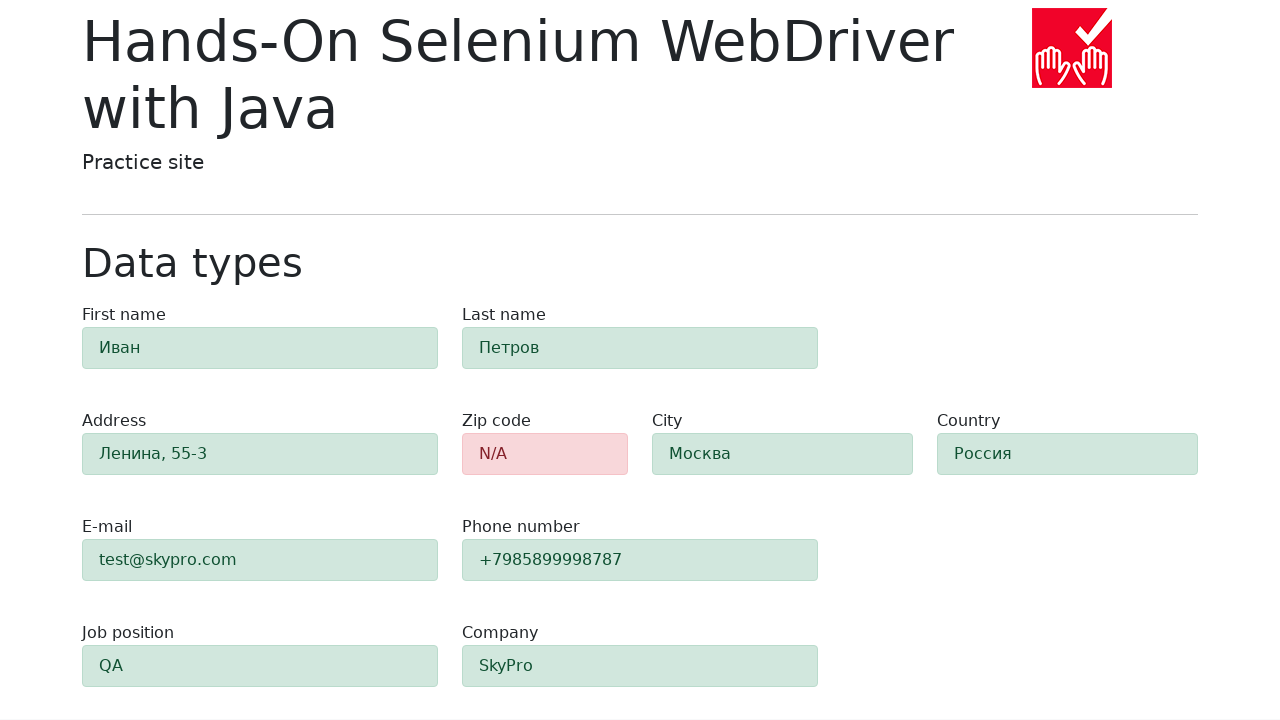

Verified last-name field has alert-success class (green styling)
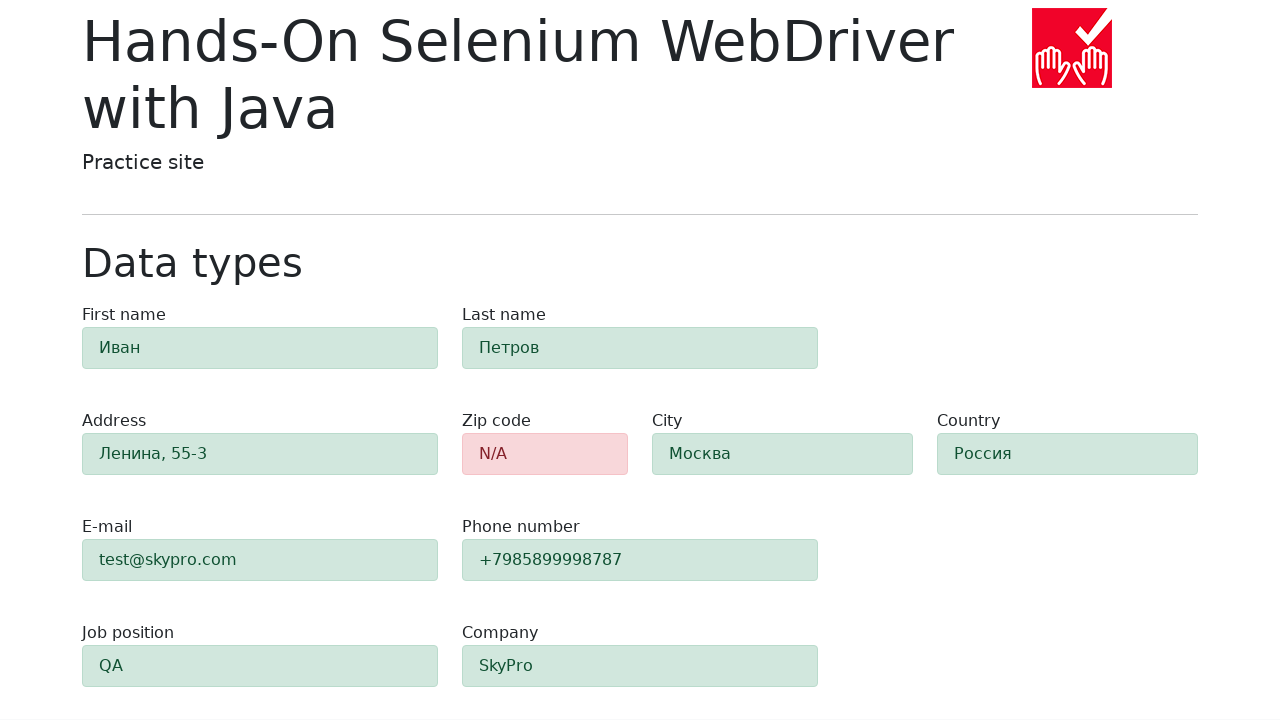

Verified address field has alert-success class (green styling)
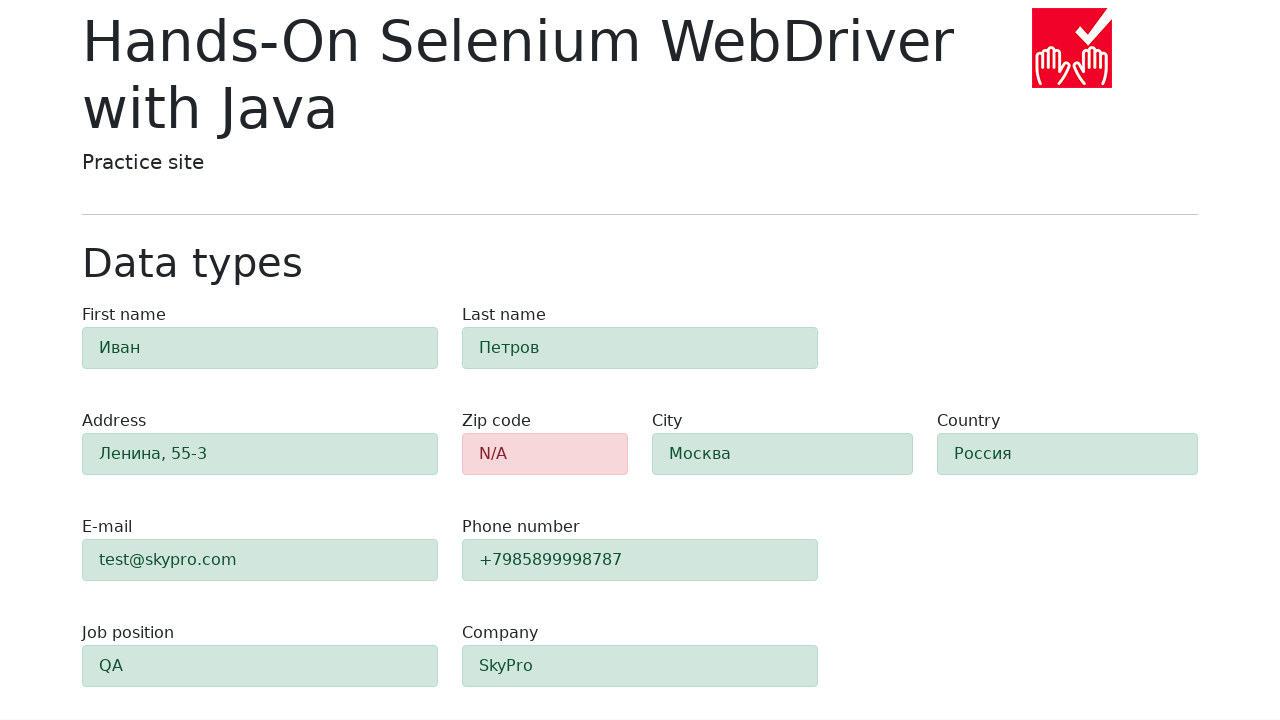

Verified e-mail field has alert-success class (green styling)
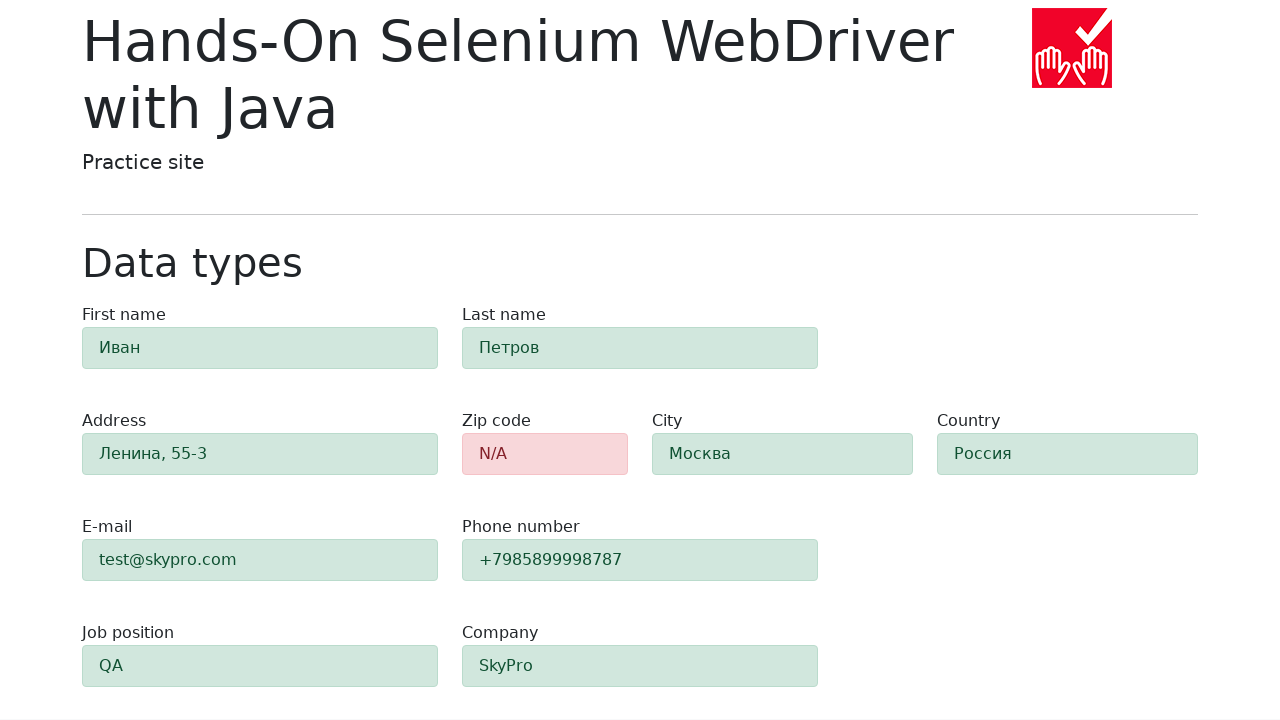

Verified phone field has alert-success class (green styling)
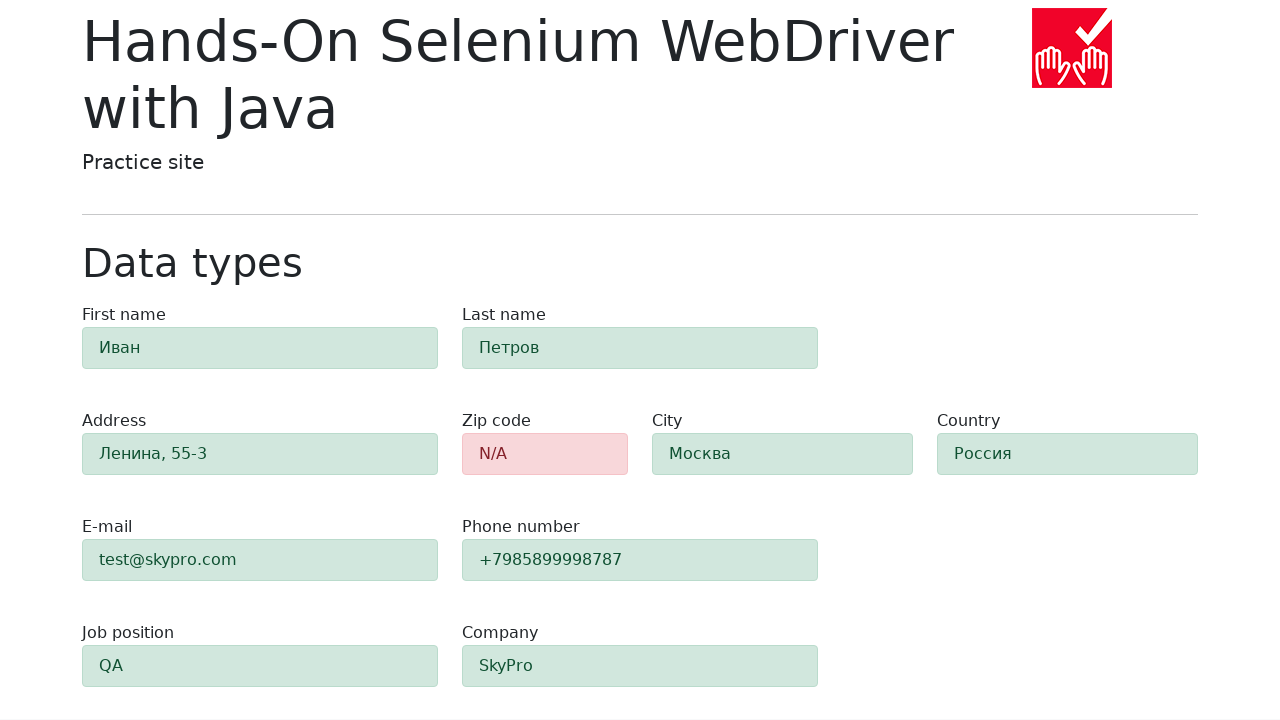

Verified city field has alert-success class (green styling)
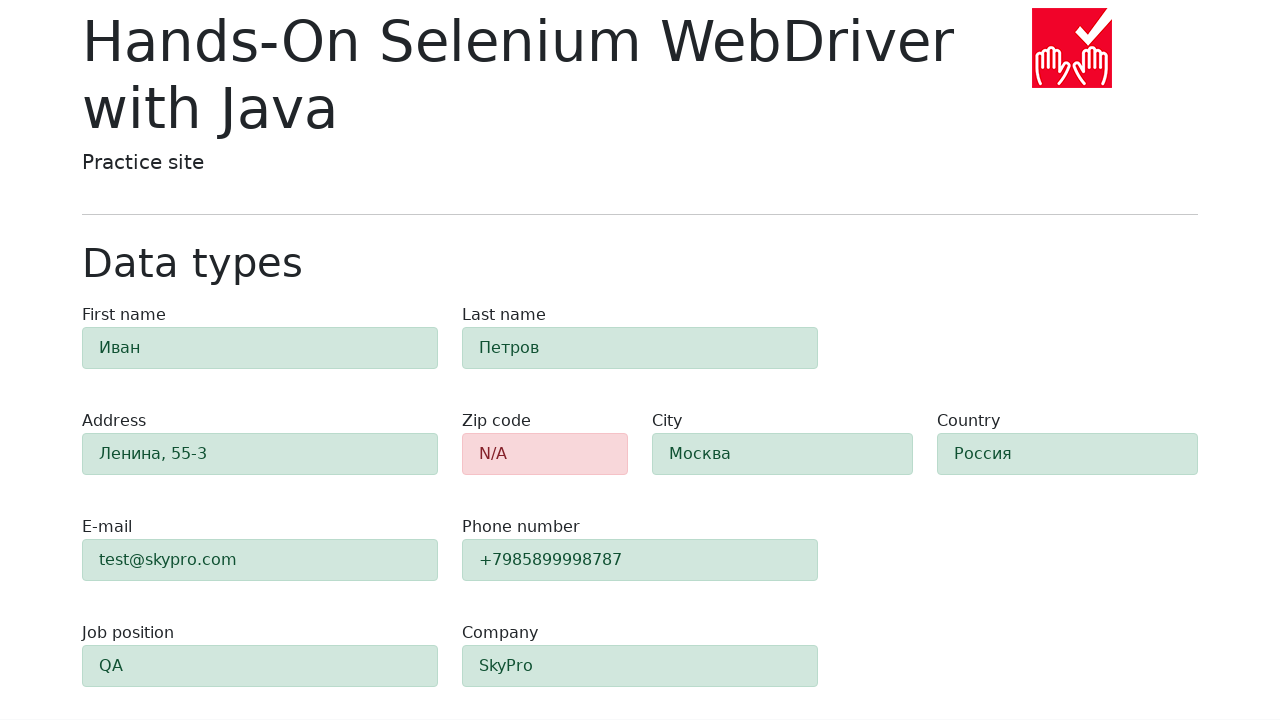

Verified country field has alert-success class (green styling)
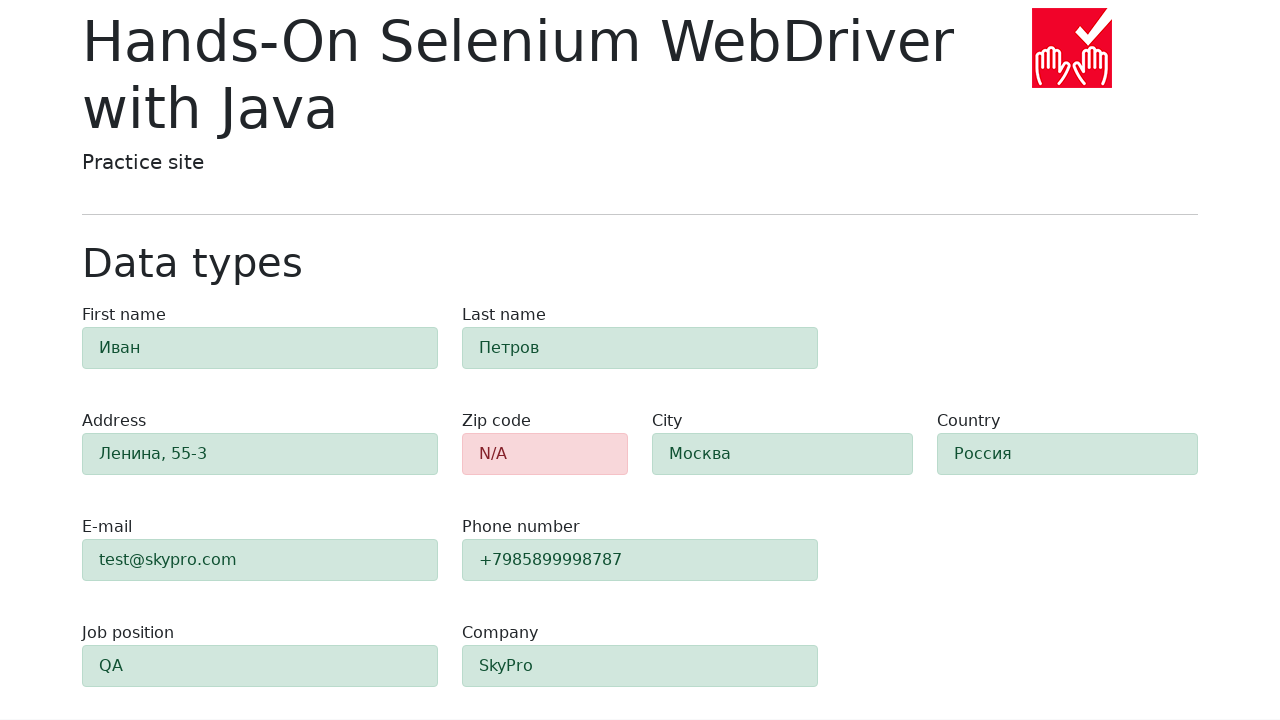

Verified job-position field has alert-success class (green styling)
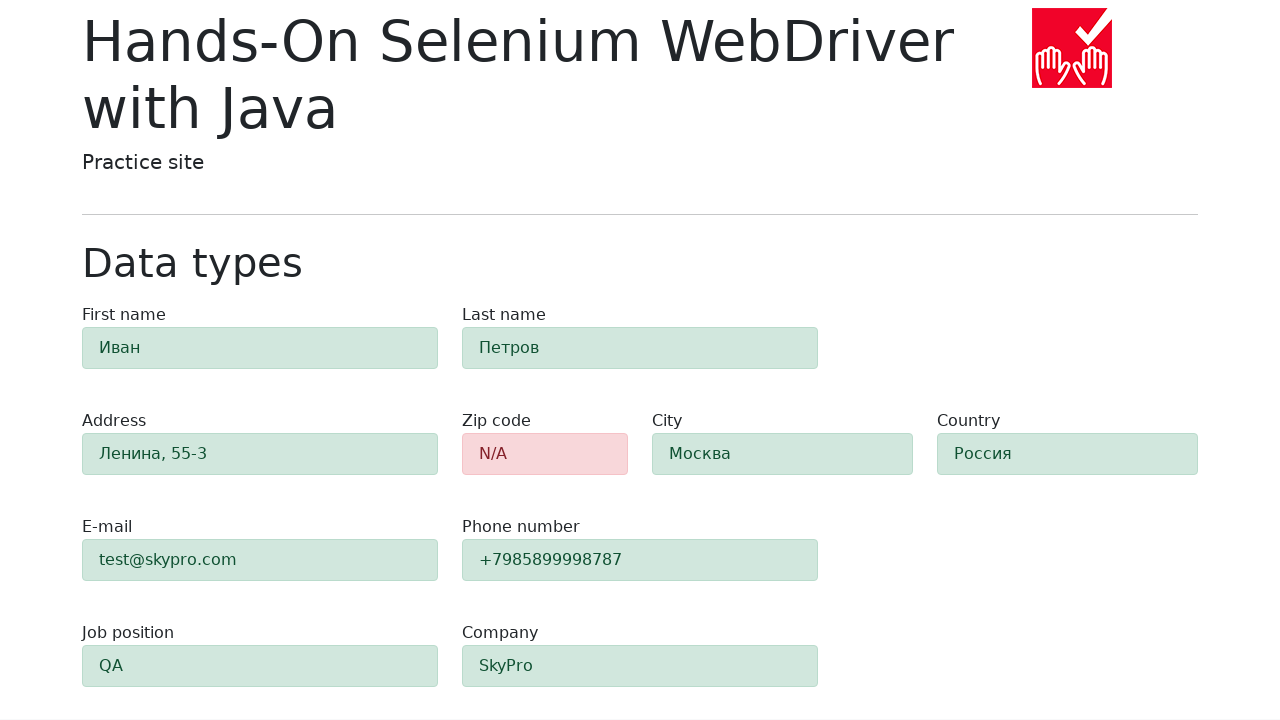

Verified company field has alert-success class (green styling)
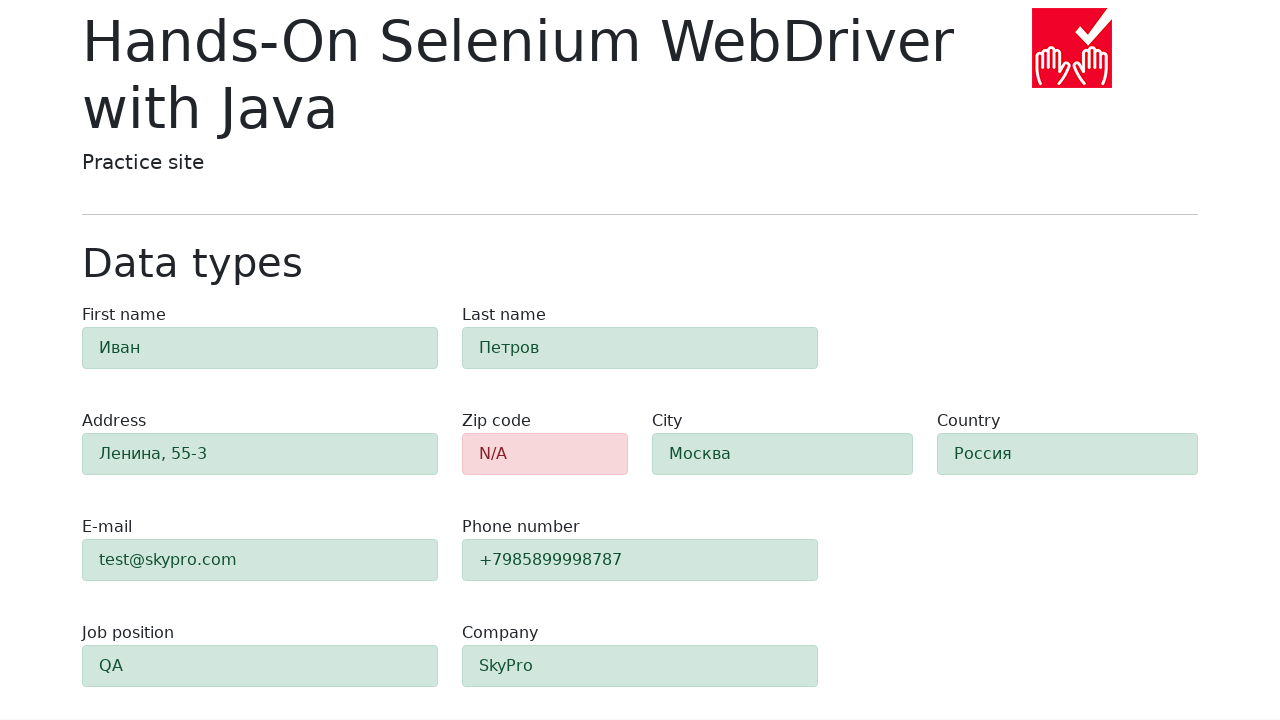

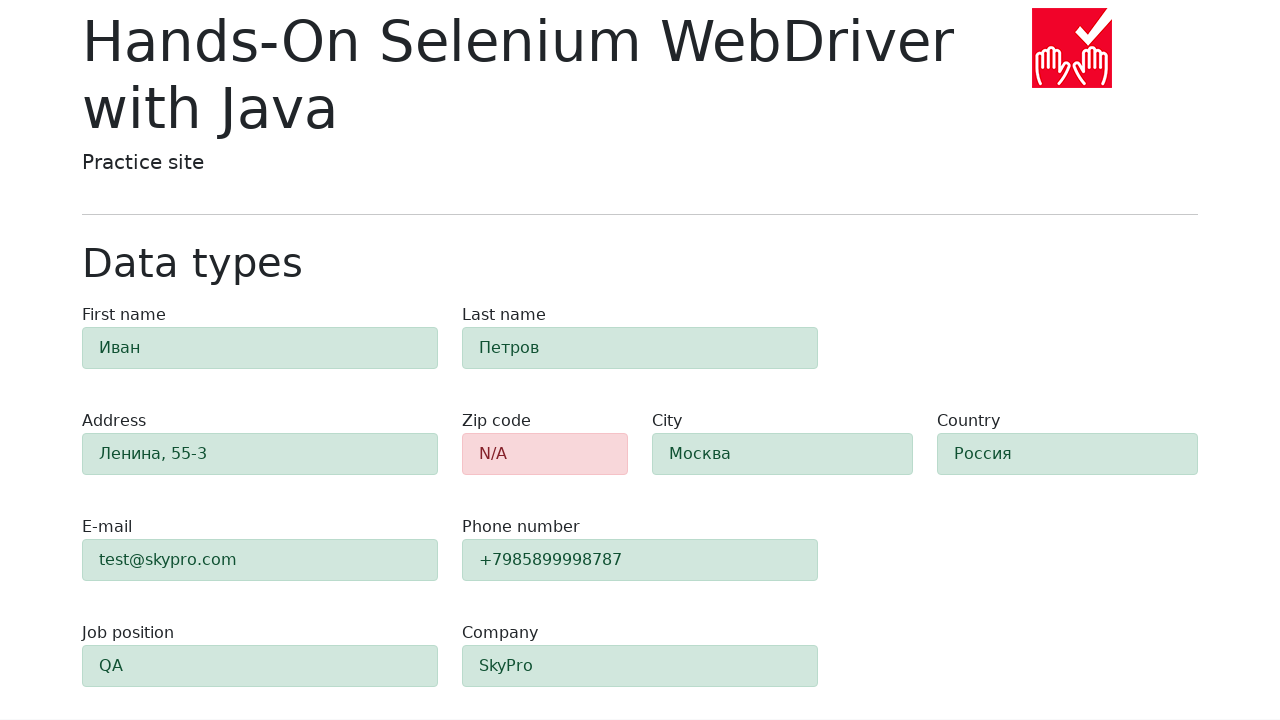